Navigates to the King of GitHub application and waits for the page to load

Starting URL: https://king-of-github.vercel.app/

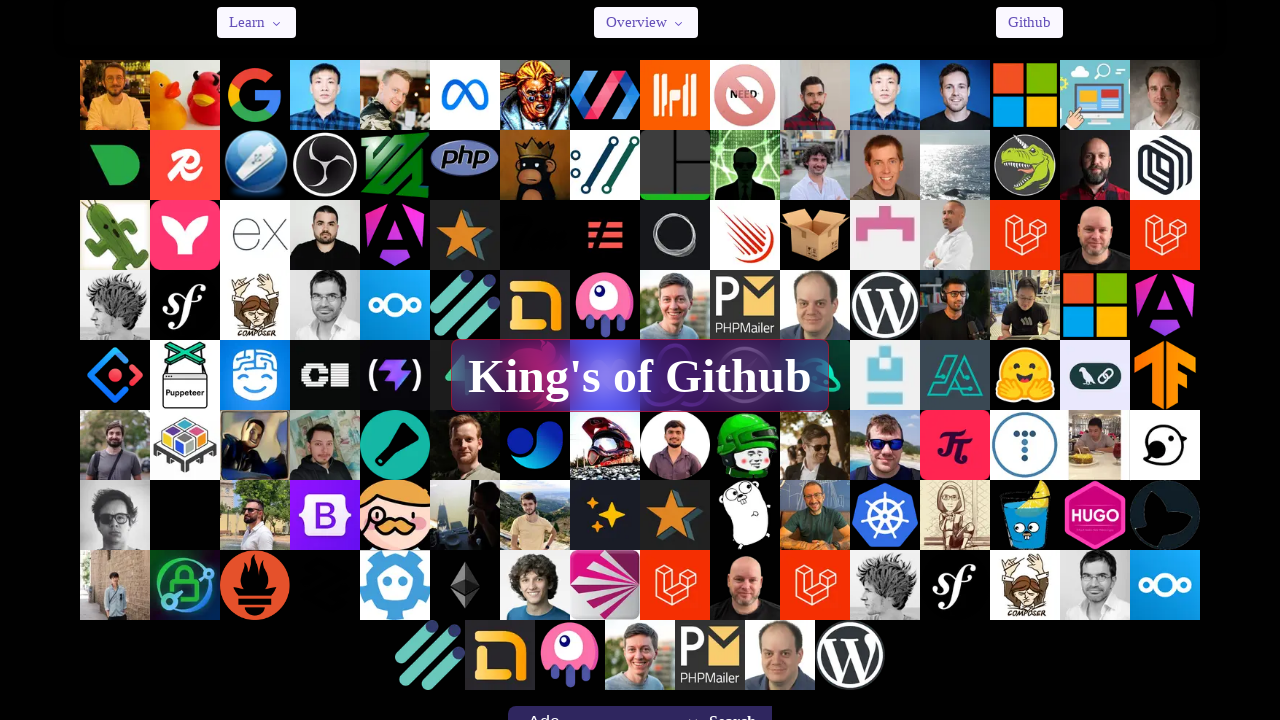

Navigated to King of GitHub application
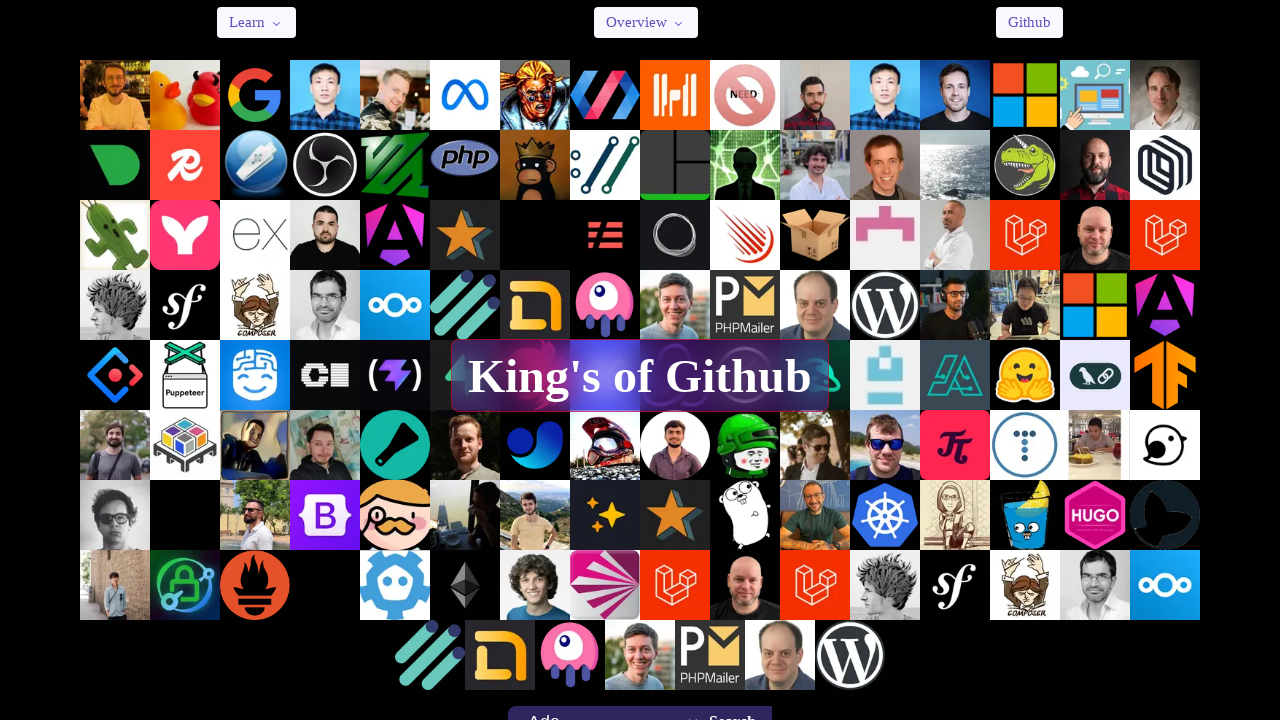

Page fully loaded and network idle achieved
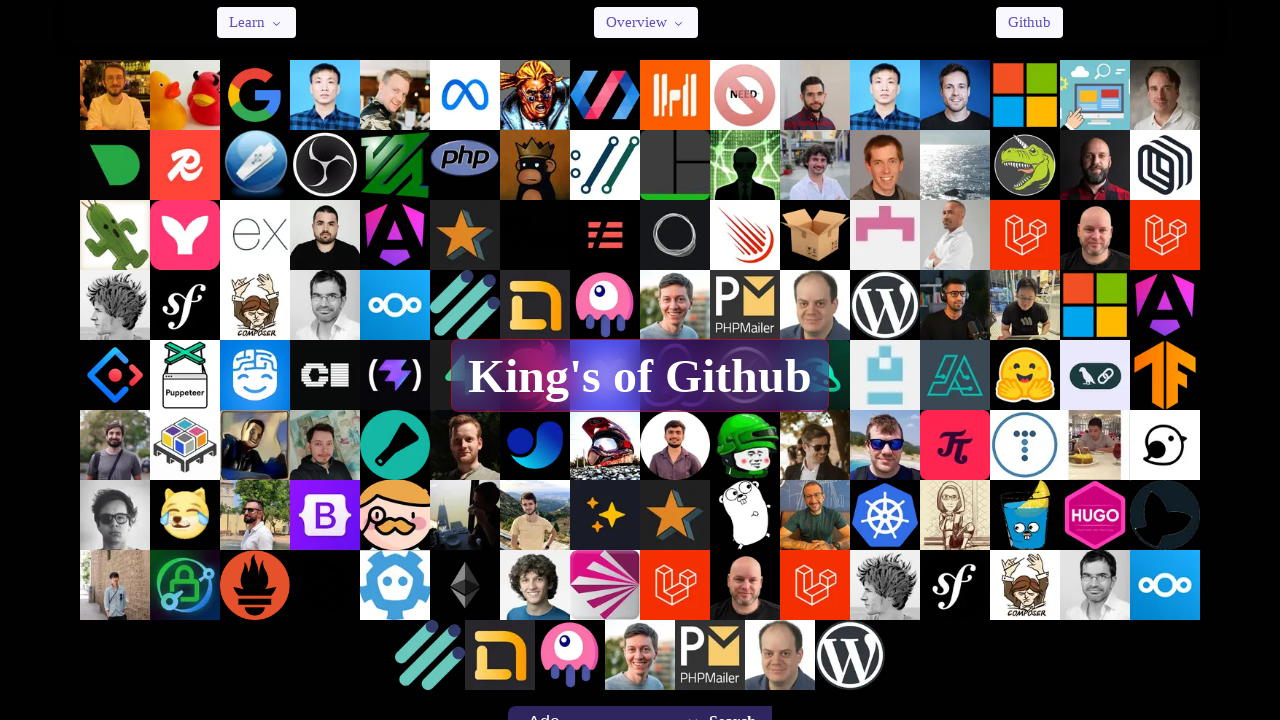

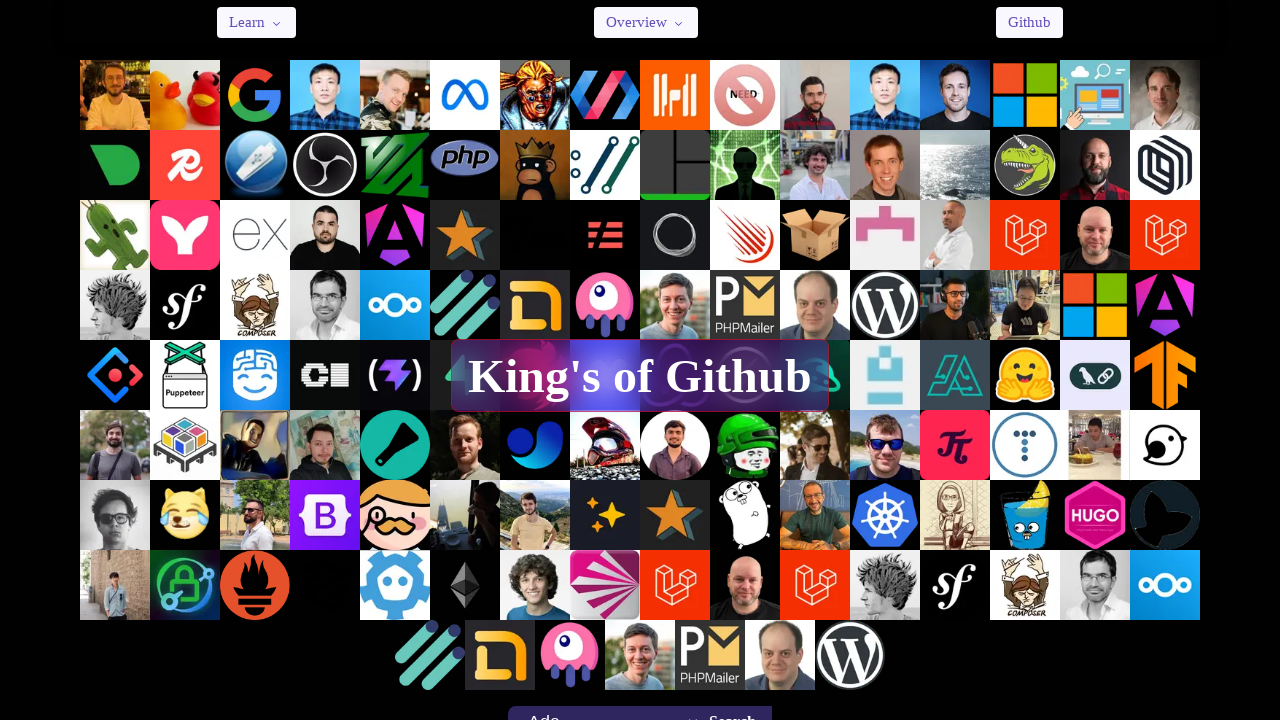